Tests clicking the "New User" button on the login page to navigate to the registration page, verifying the navigation occurs successfully

Starting URL: https://demoqa.com/login

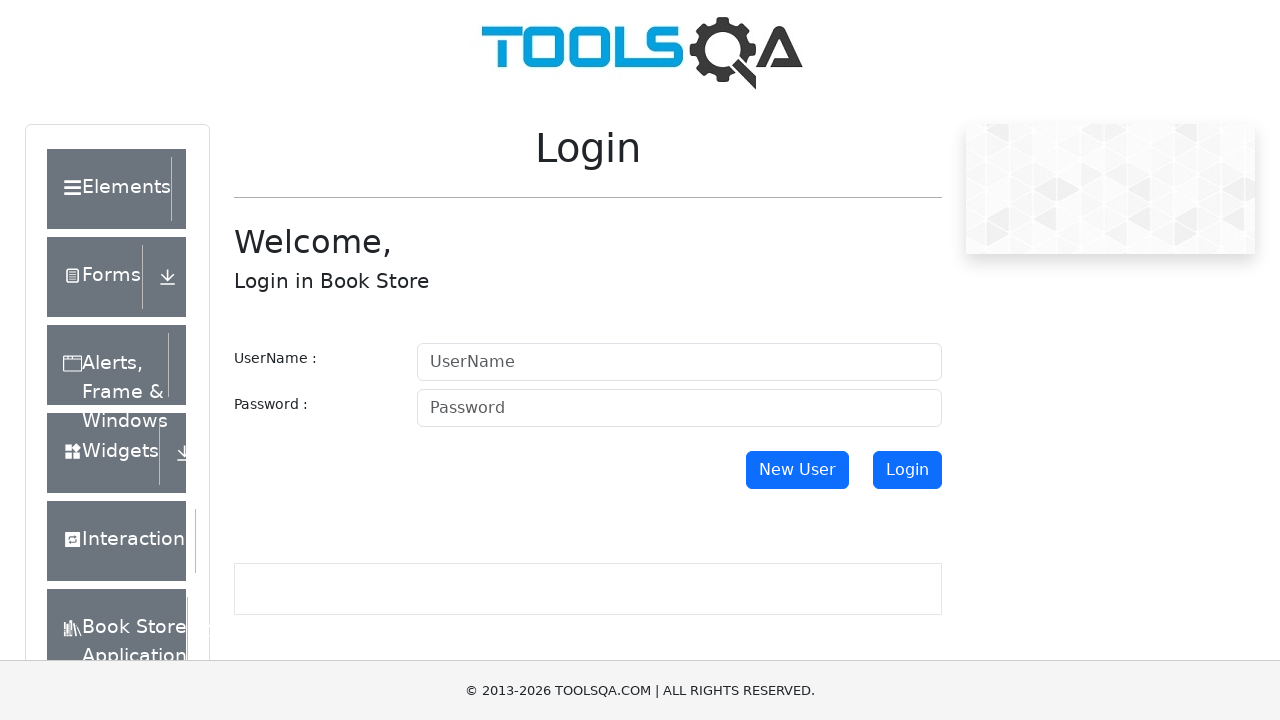

Scrolled down 300 pixels to make New User button visible
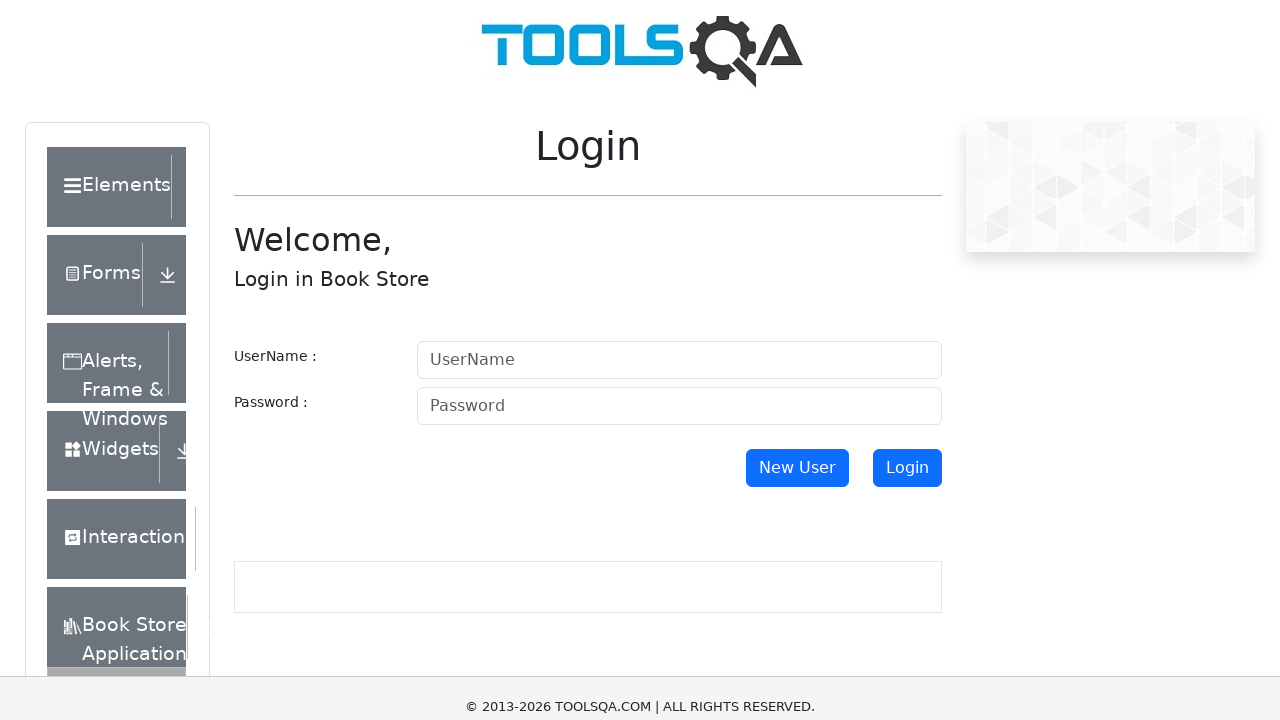

Clicked the New User button on login page at (797, 170) on #newUser
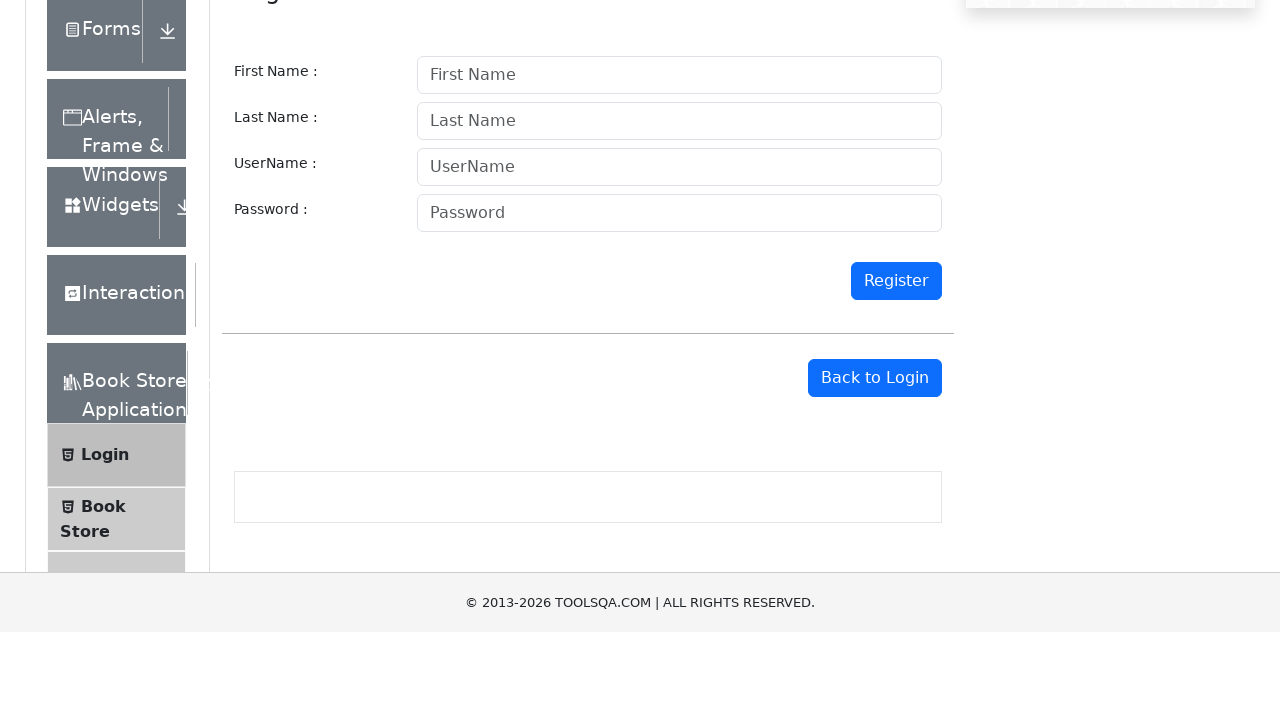

Successfully navigated to registration page - New User button no longer visible
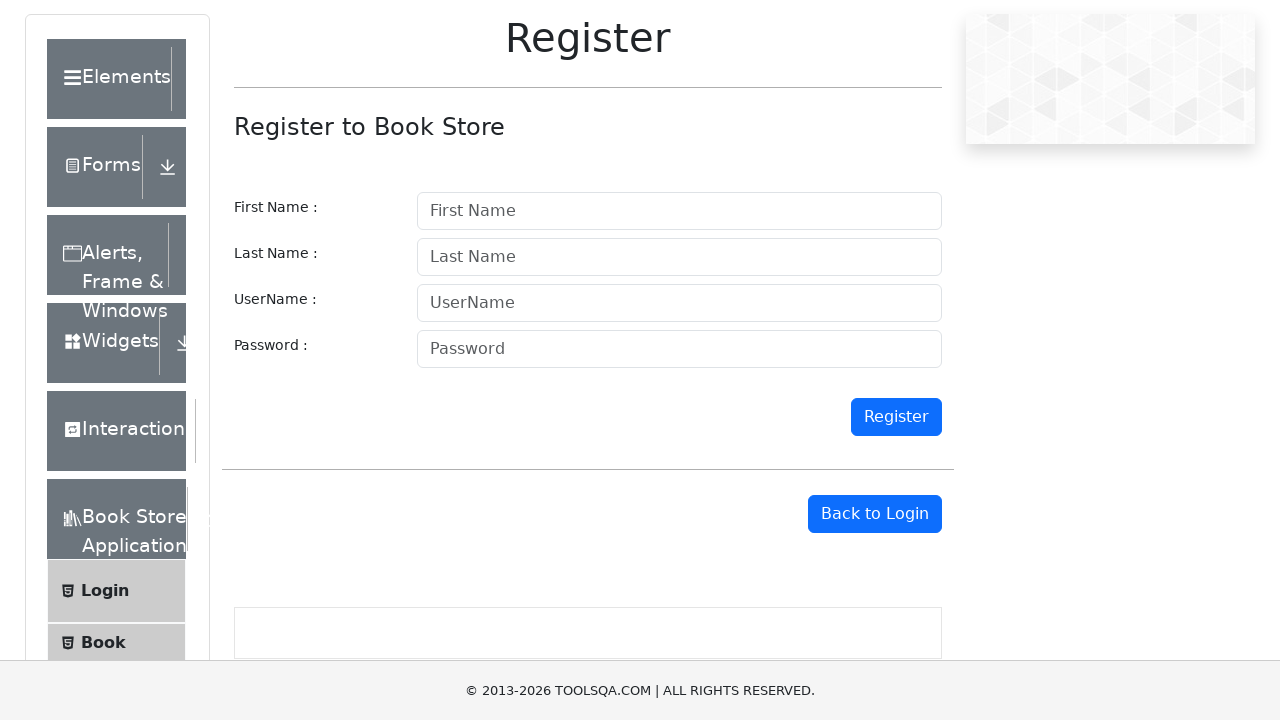

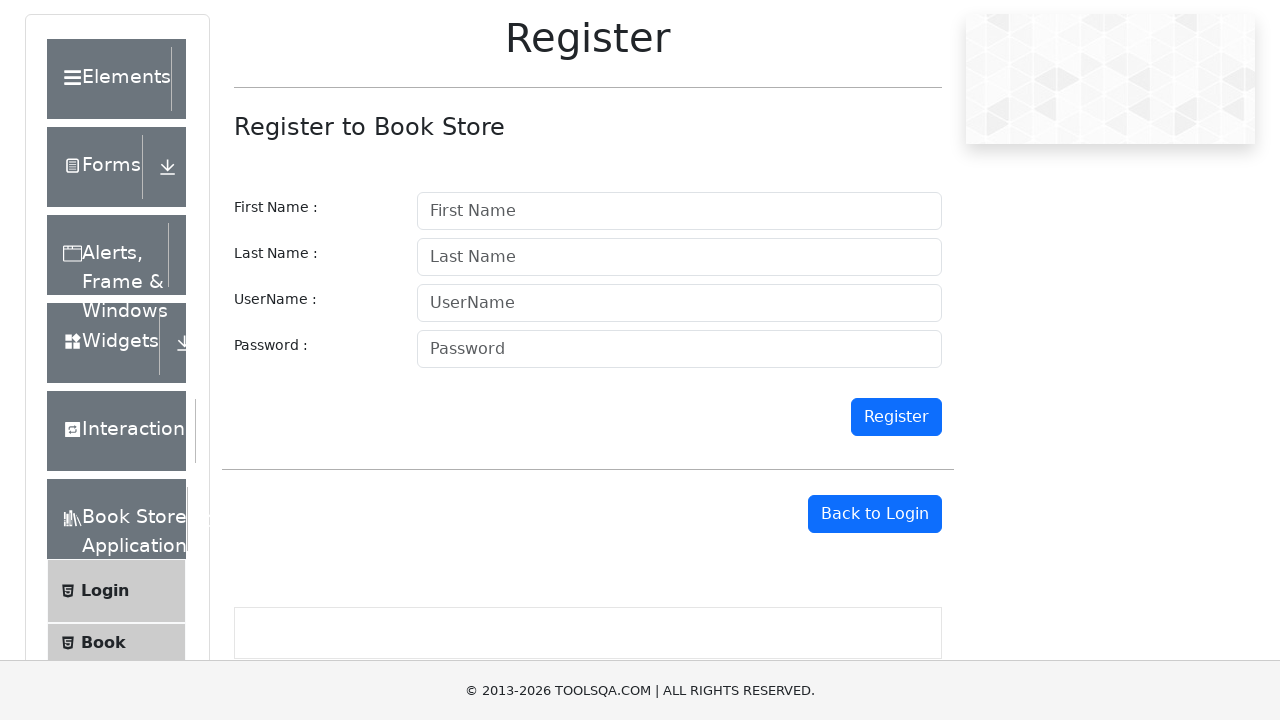